Navigates to the HYR Tutorials homepage and retrieves the page title to verify the page loaded correctly.

Starting URL: https://www.hyrtutorials.com

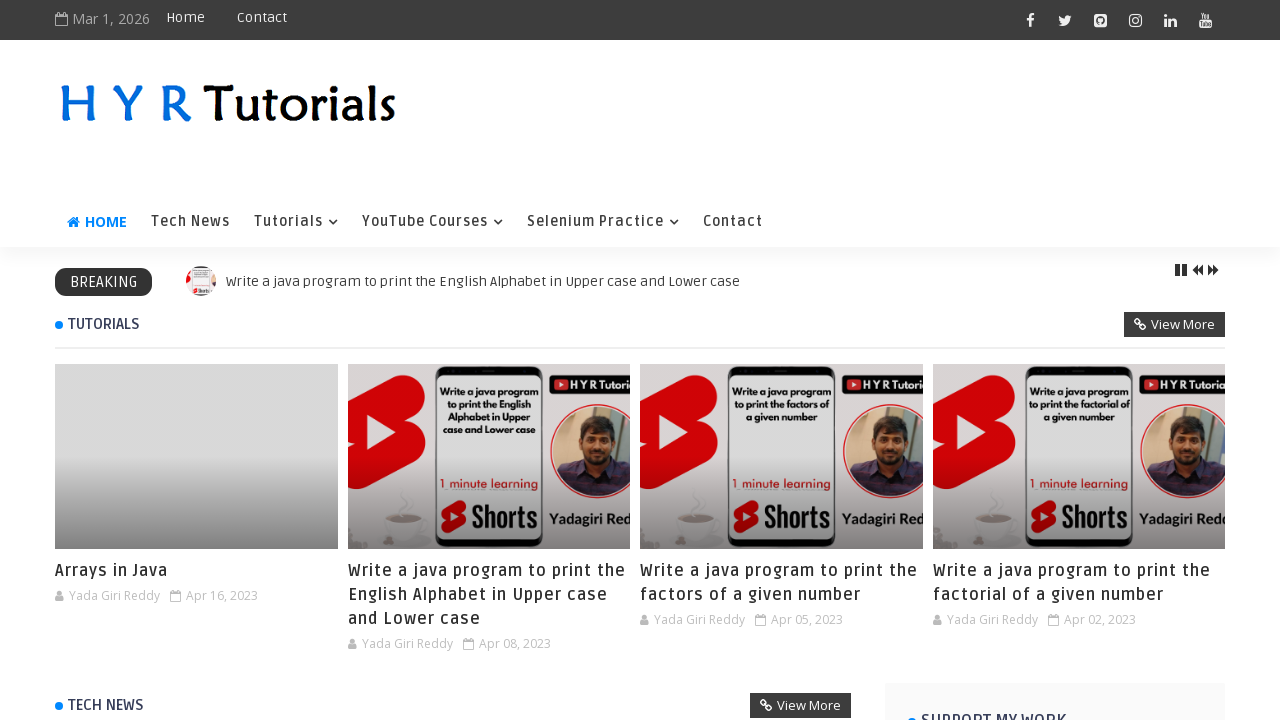

Waited for page to reach domcontentloaded state
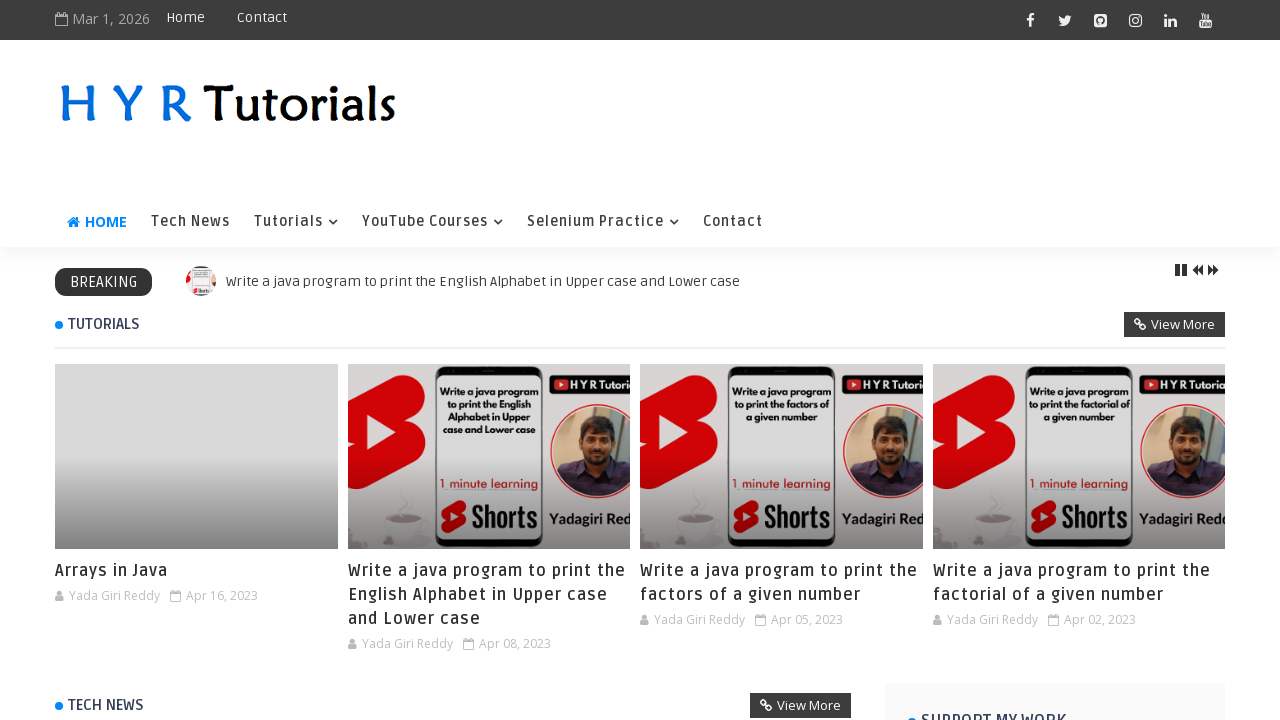

Retrieved page title: 'H Y R Tutorials - H Y R Tutorials'
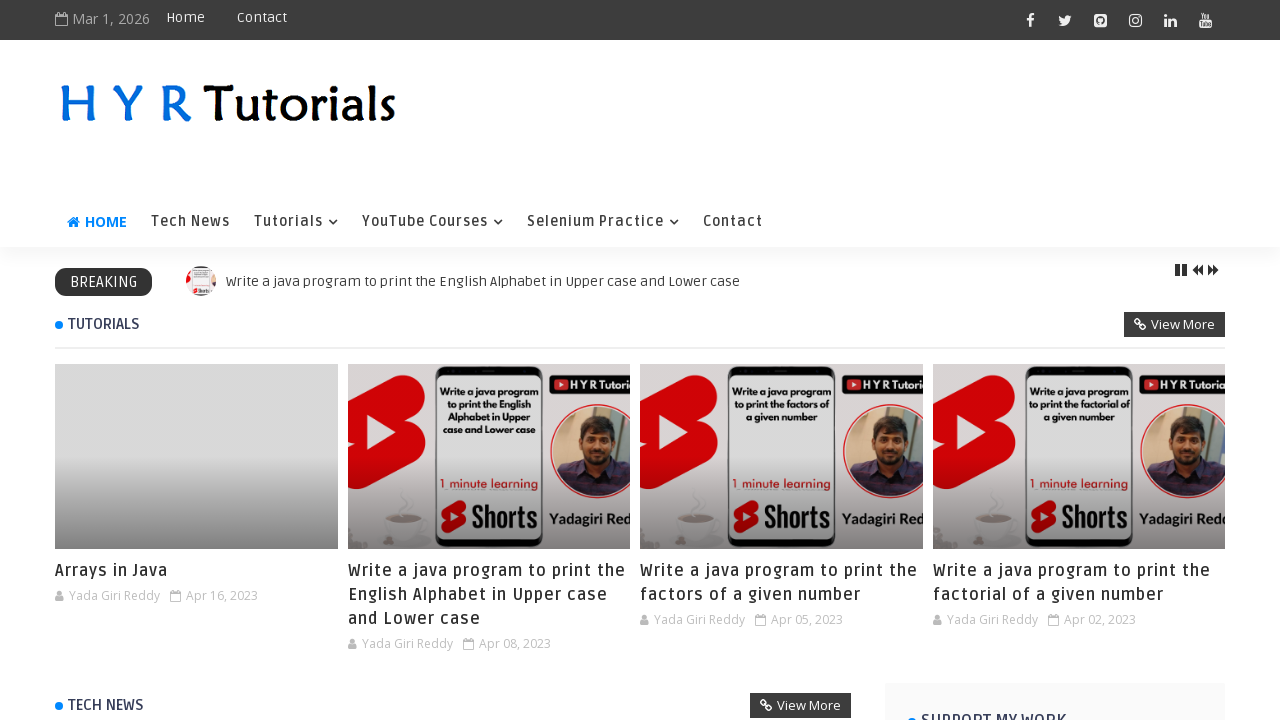

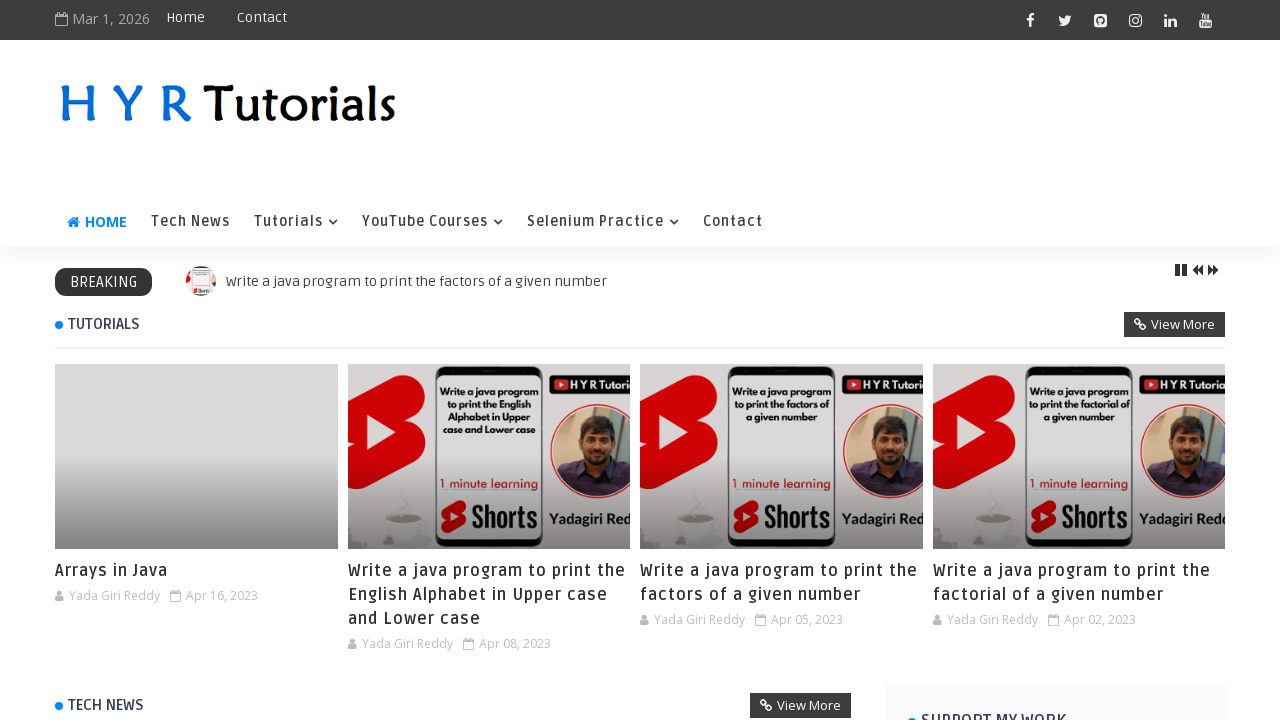